Tests filtering tasks by adding multiple tasks, marking one complete, then filtering by Active and Completed status

Starting URL: https://todomvc.com/examples/react/dist

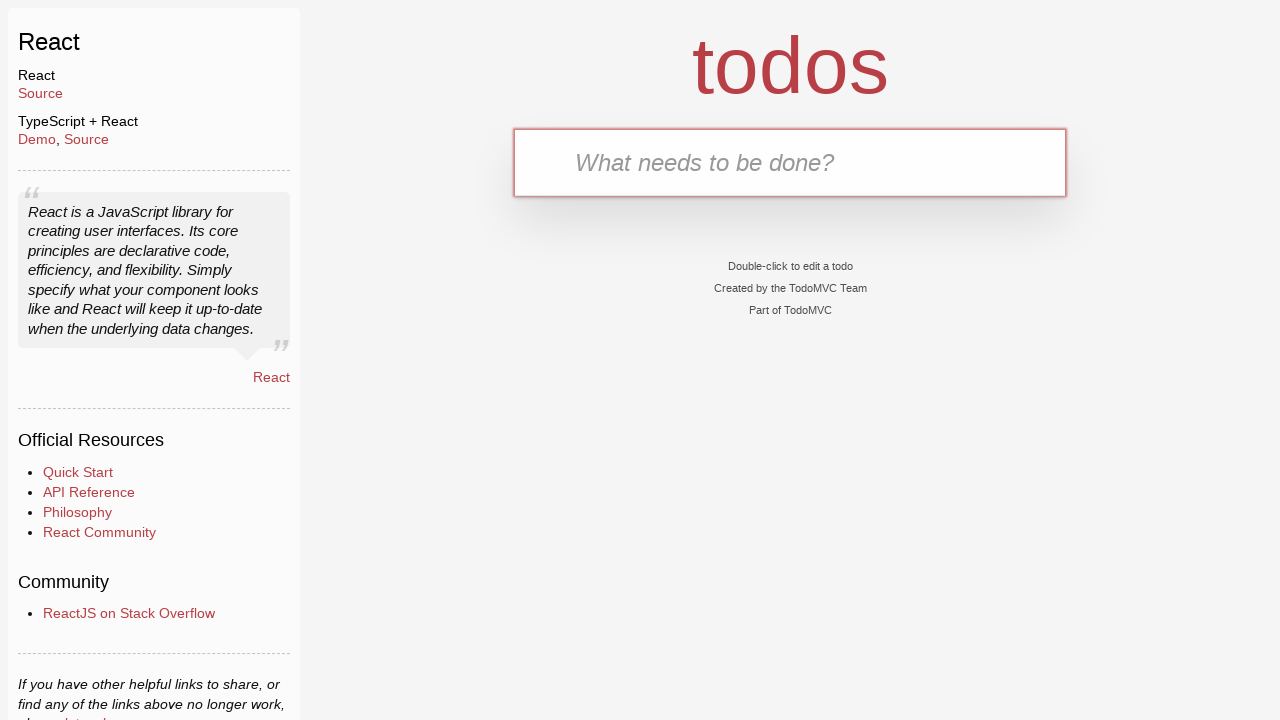

Navigated to TodoMVC React application
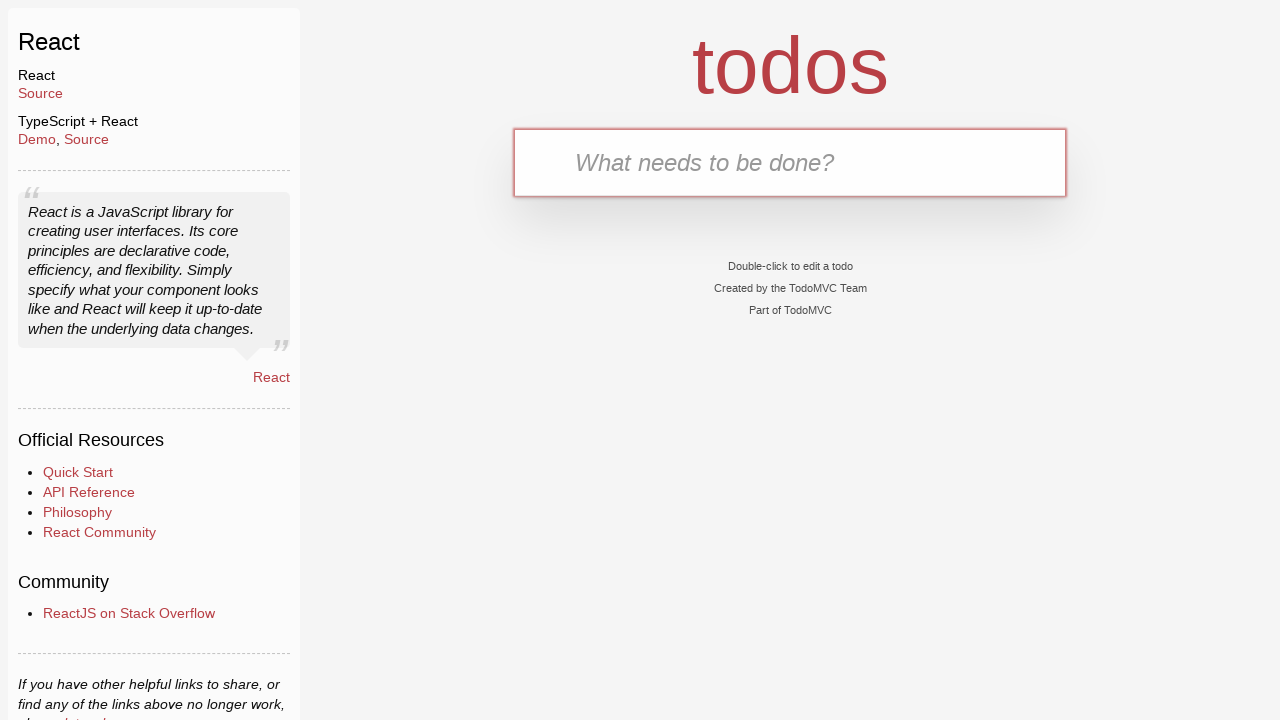

Filled input field with 'Task 1' on internal:attr=[placeholder="What needs to be done?"i]
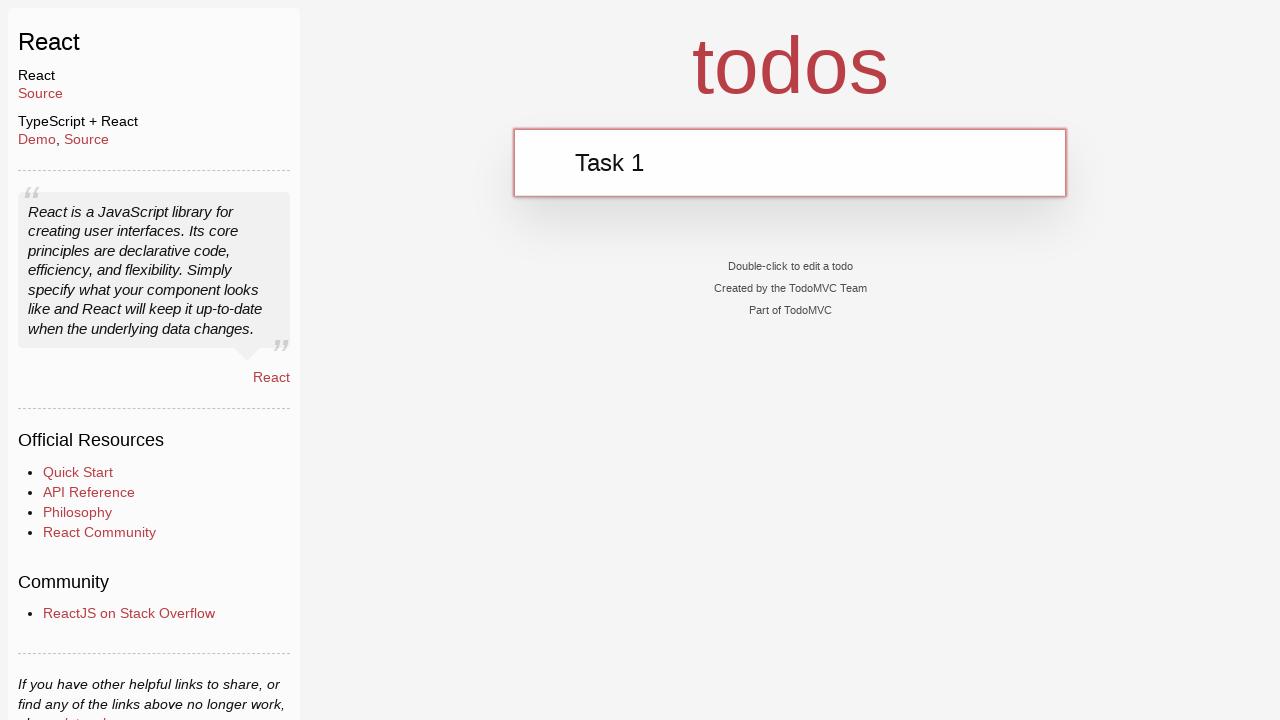

Pressed Enter to add Task 1 on internal:attr=[placeholder="What needs to be done?"i]
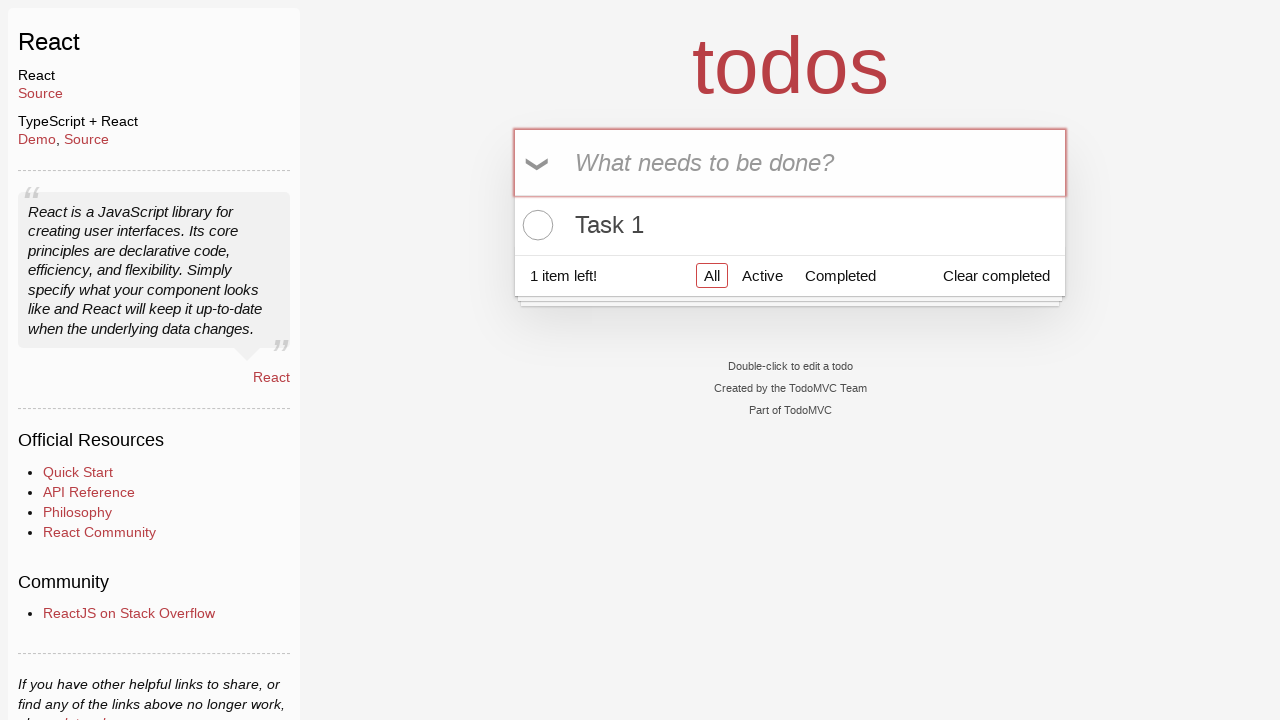

Filled input field with 'Task 2' on internal:attr=[placeholder="What needs to be done?"i]
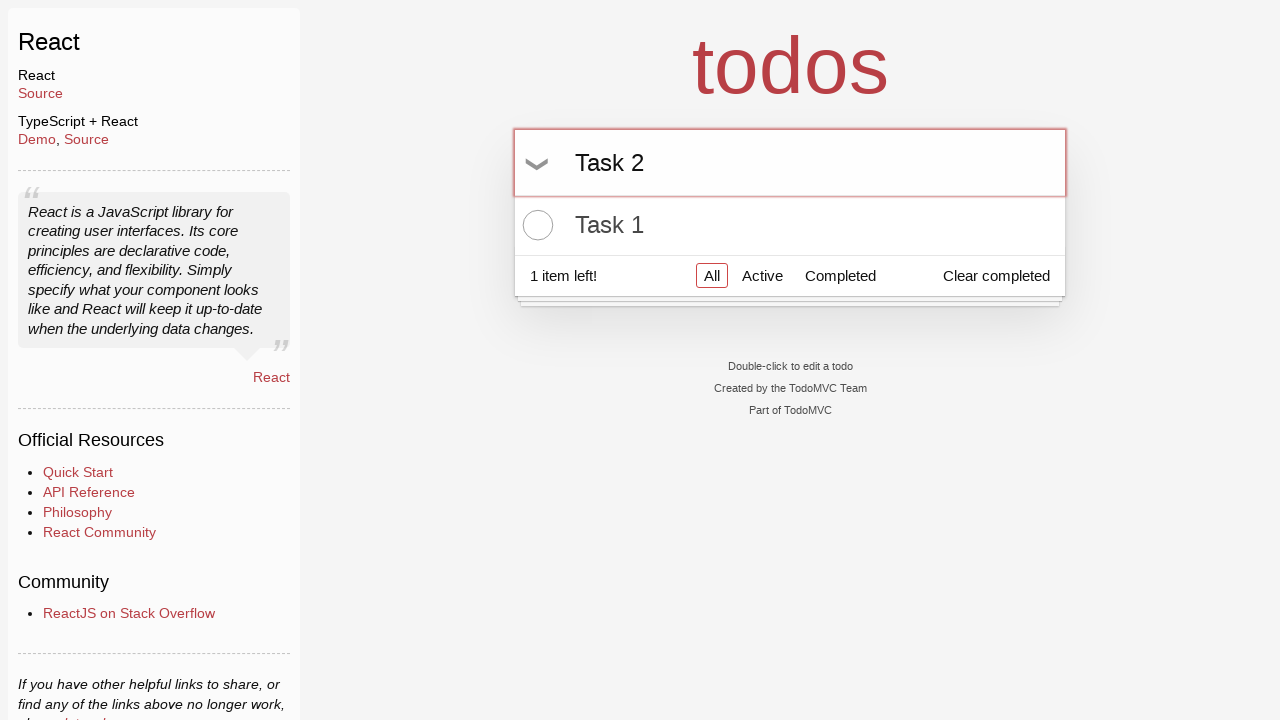

Pressed Enter to add Task 2 on internal:attr=[placeholder="What needs to be done?"i]
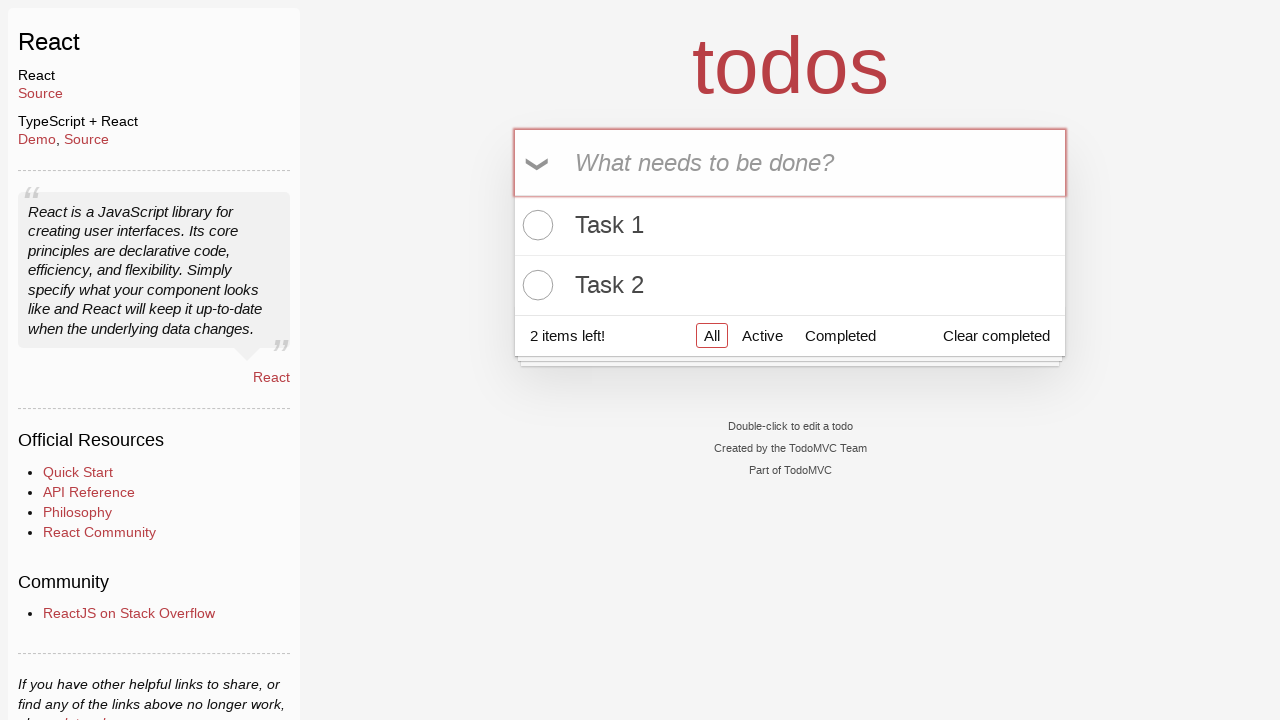

Marked first task as completed at (535, 225) on .toggle >> nth=0
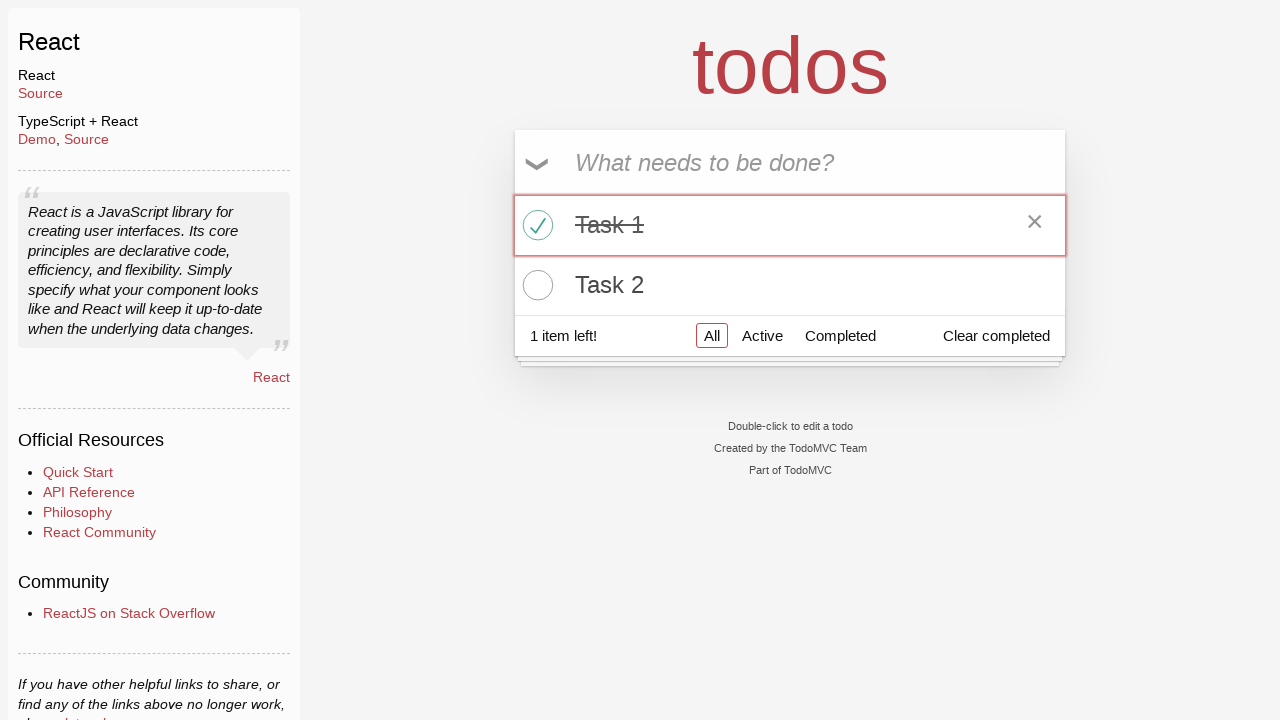

Clicked Active filter to show only active tasks at (762, 335) on internal:text="Active"i
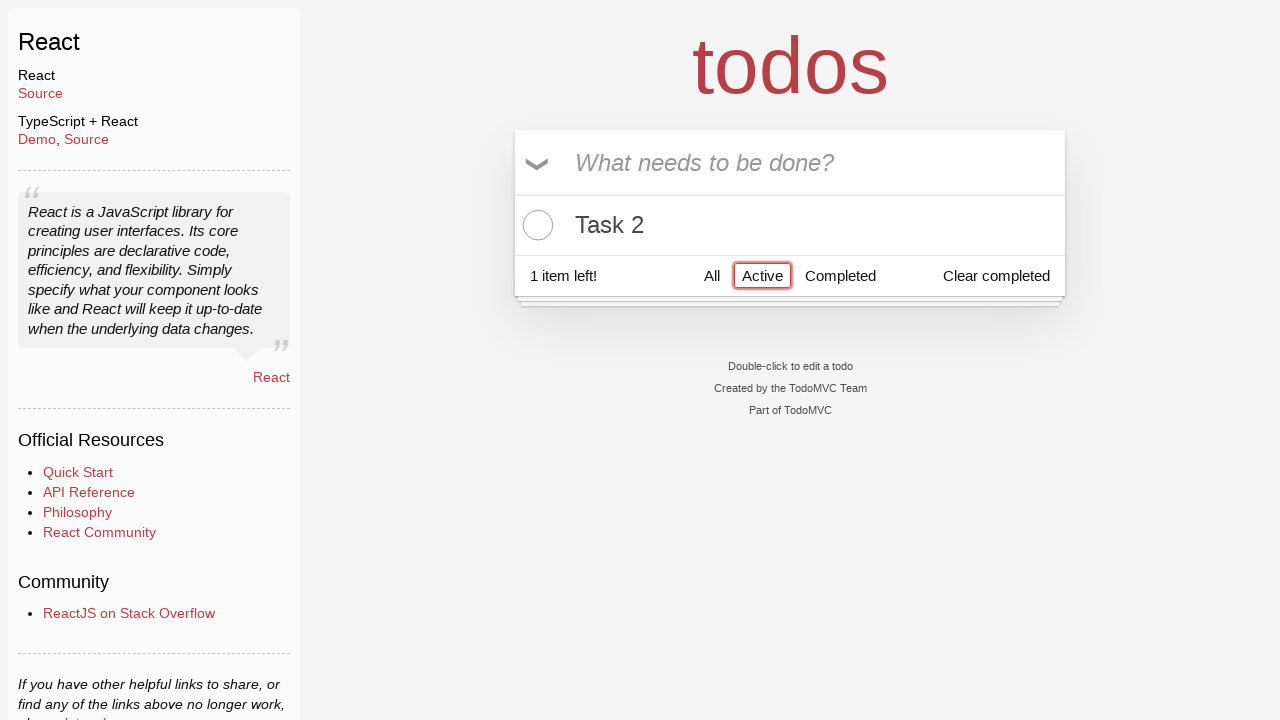

Clicked Completed filter to show only completed tasks at (840, 275) on internal:role=link[name="Completed"i]
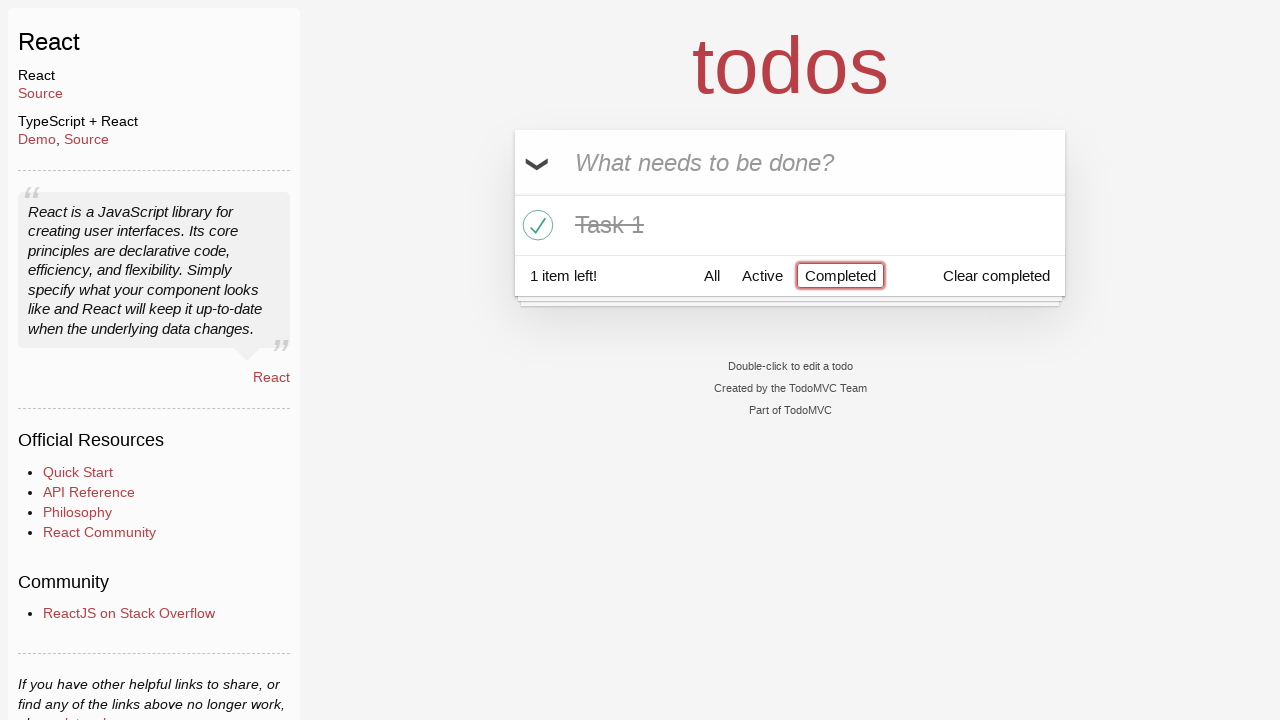

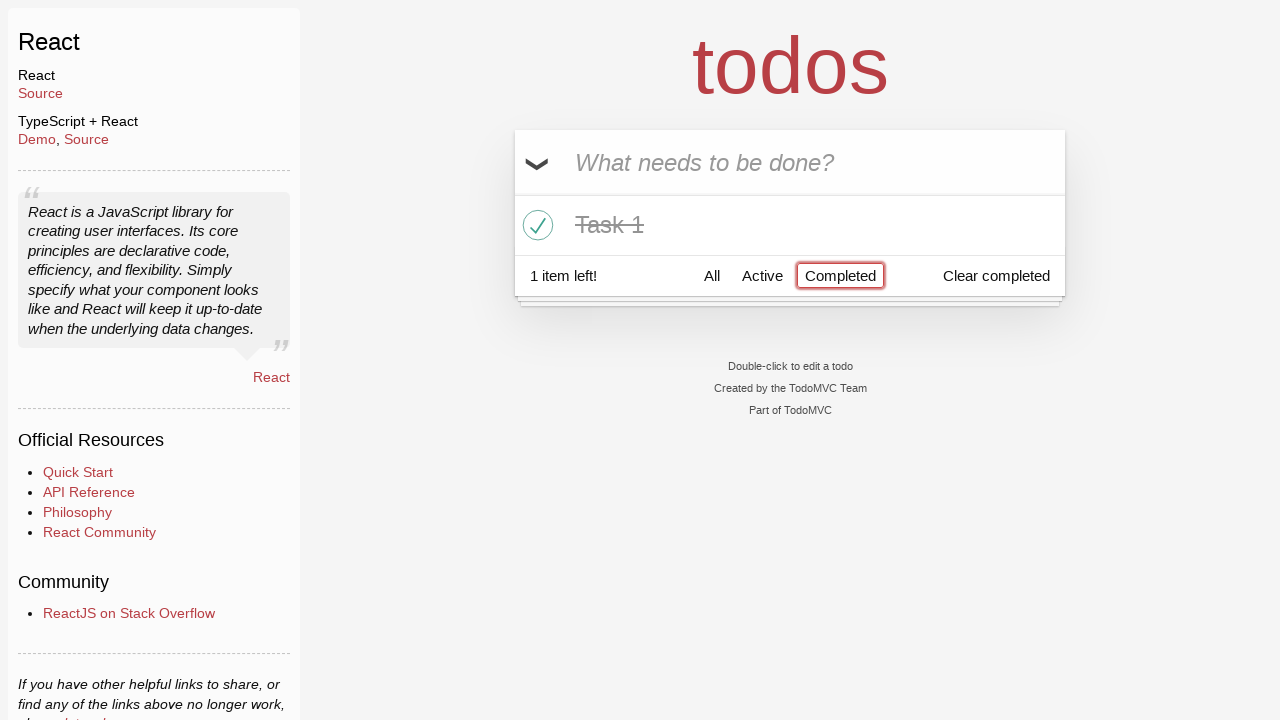